Tests the DemoQA website by navigating to "Alerts, Frame & Windows" section, clicking on "Browser Windows", opening a new tab via the "New Tab" button, verifying content on the new tab, and switching back to the original tab.

Starting URL: https://demoqa.com/

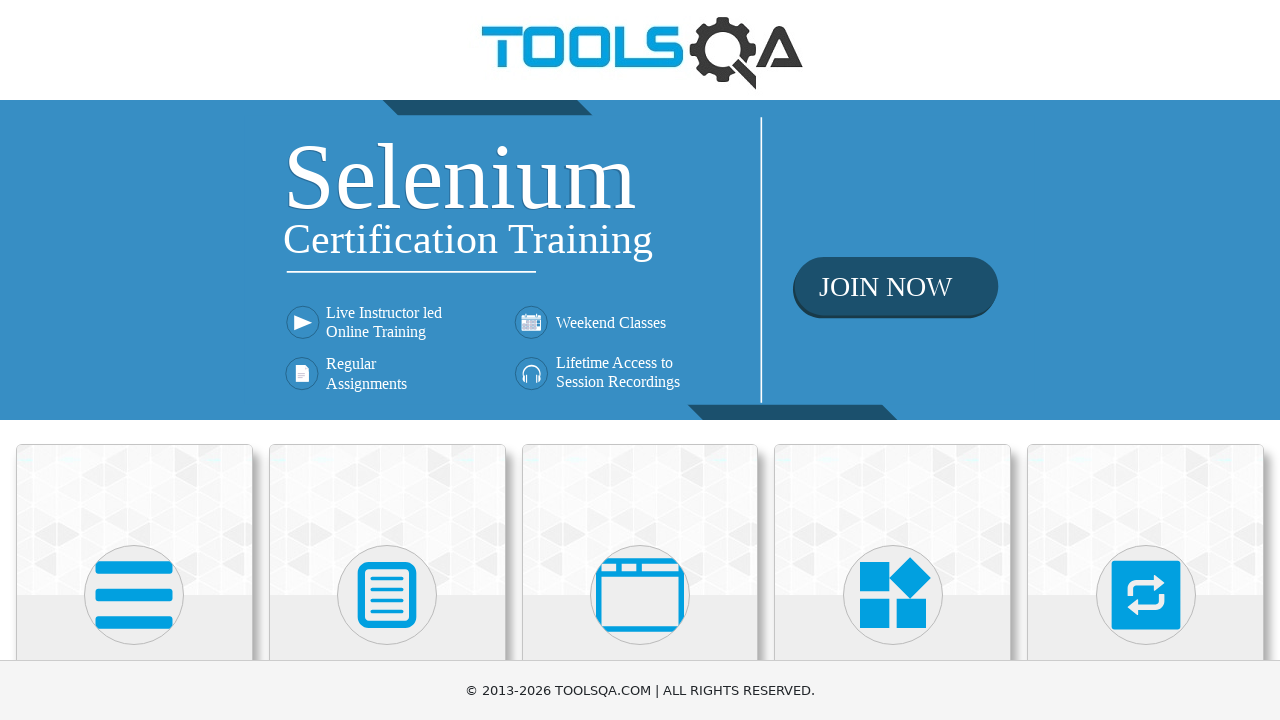

Scrolled down to view all cards on DemoQA homepage
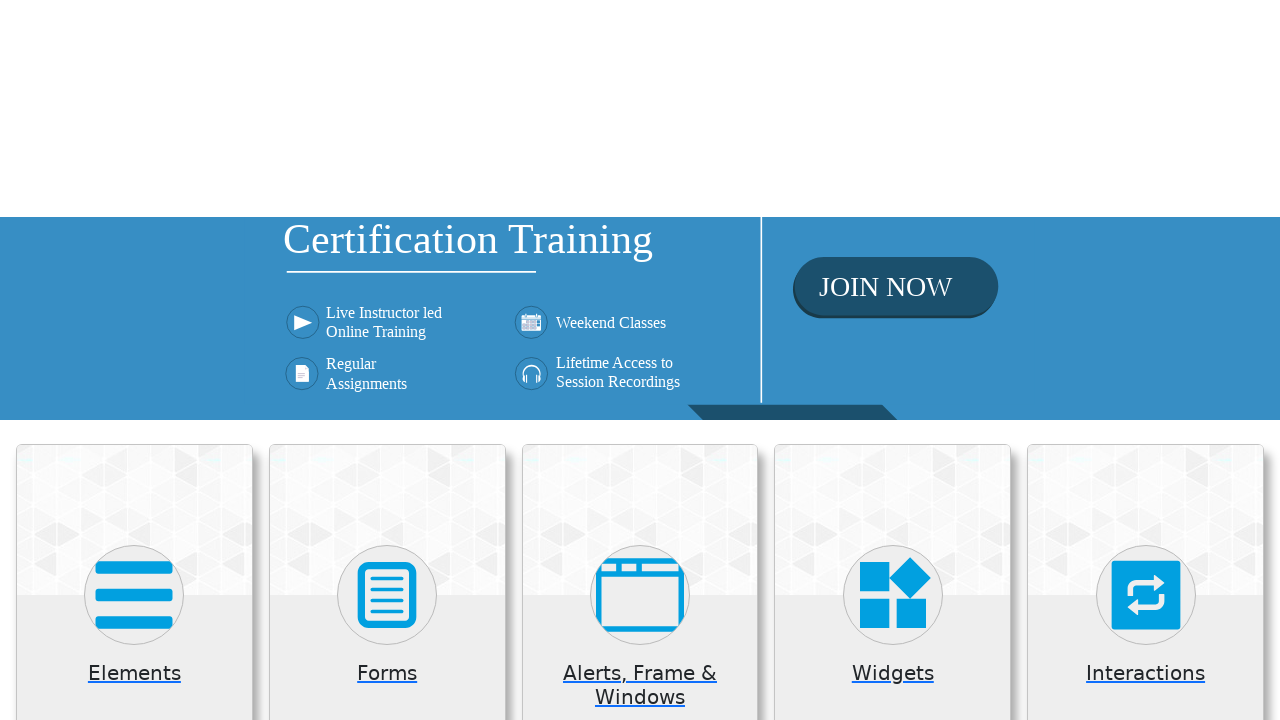

Clicked on 'Alerts, Frame & Windows' card at (640, 200) on (//div[@class='card mt-4 top-card'])[3]
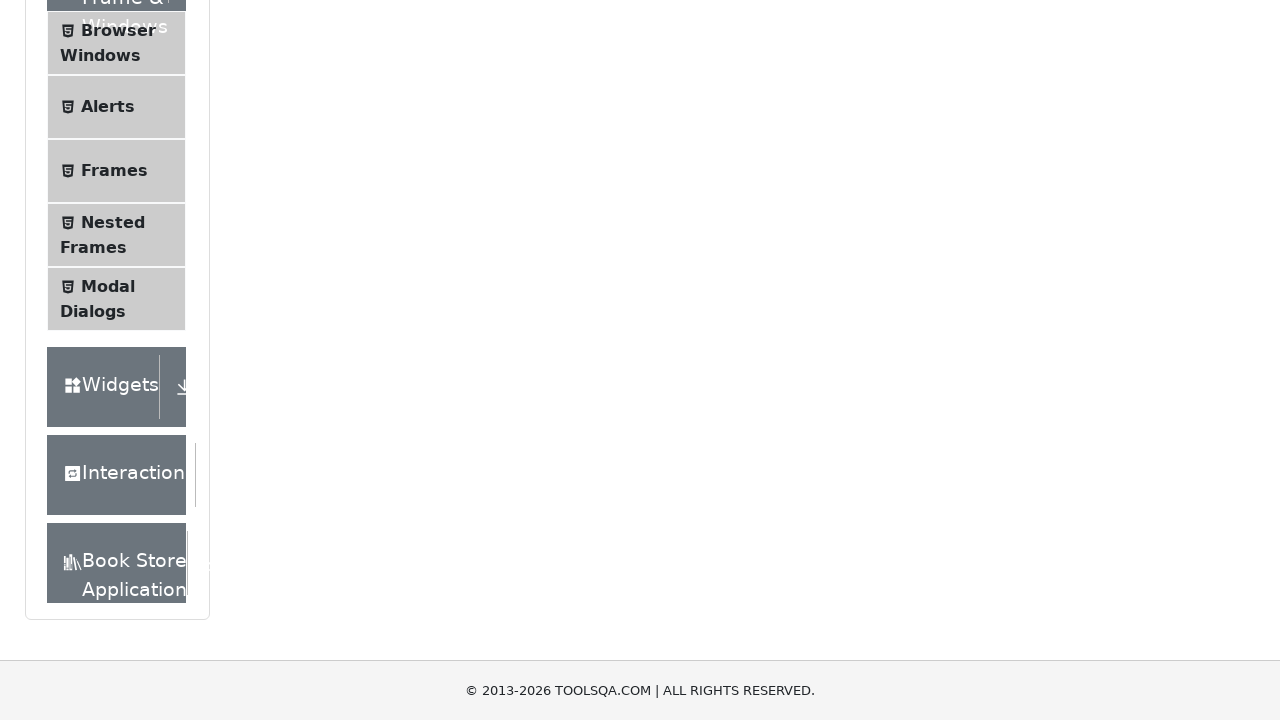

Waited for placeholder text to load
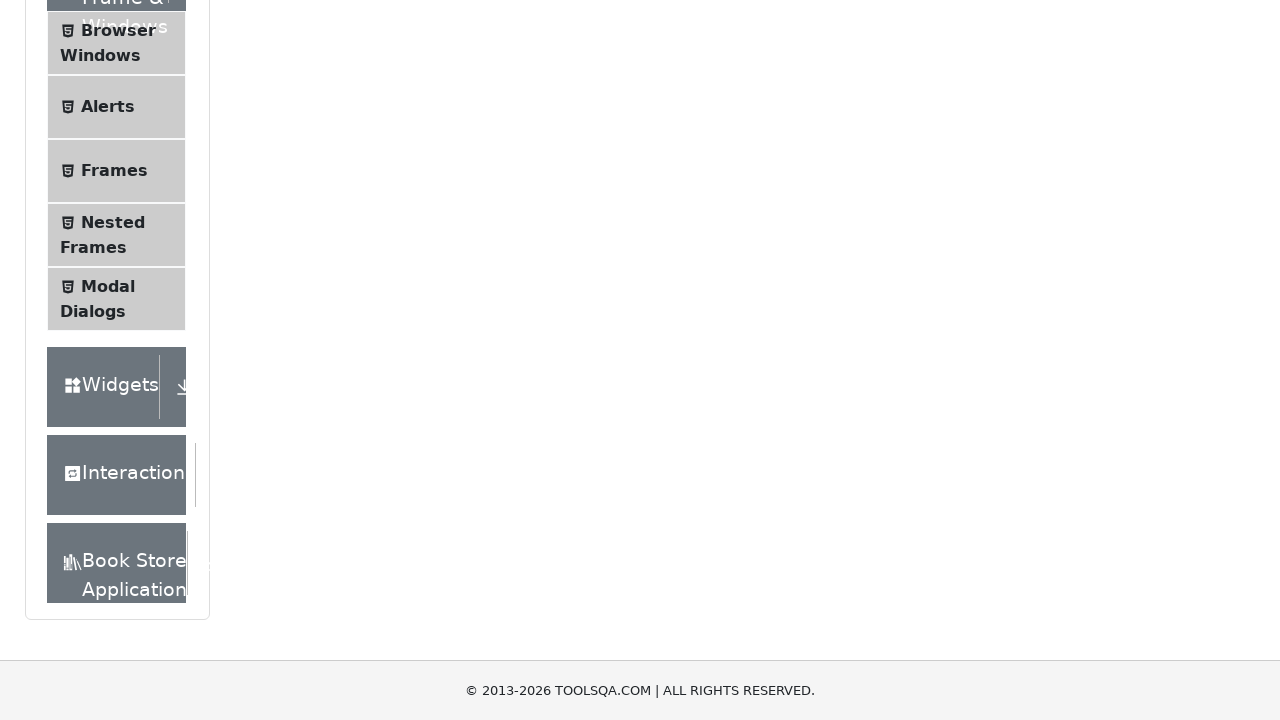

Verified placeholder text 'Please select an item from left to start practice.' is visible
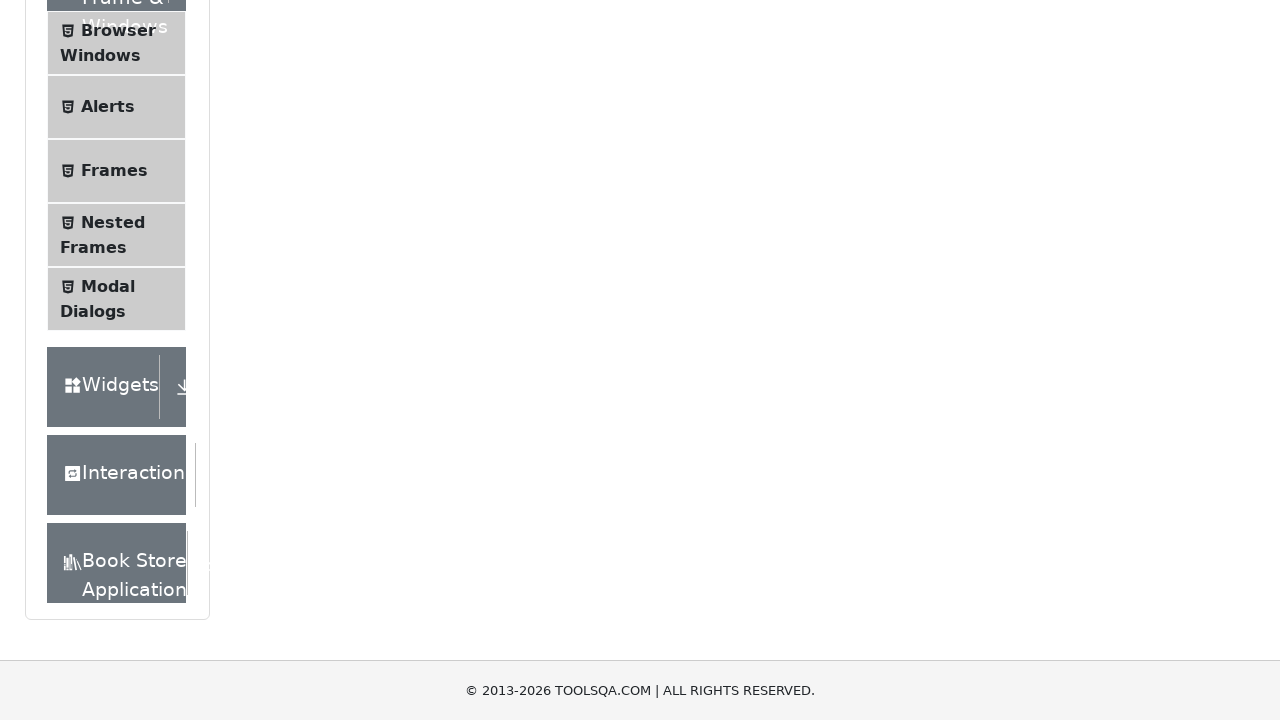

Clicked on 'Browser Windows' in the left menu at (118, 30) on text=Browser Windows
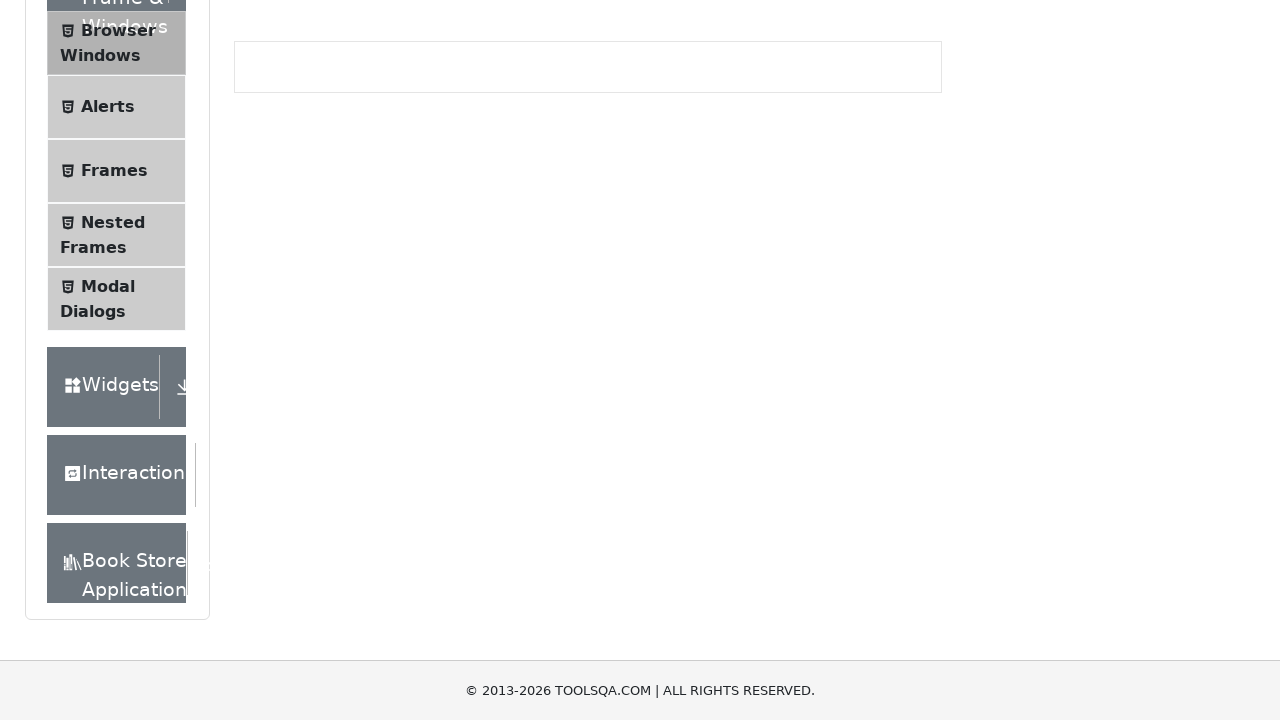

Waited for 'New Tab' button to load
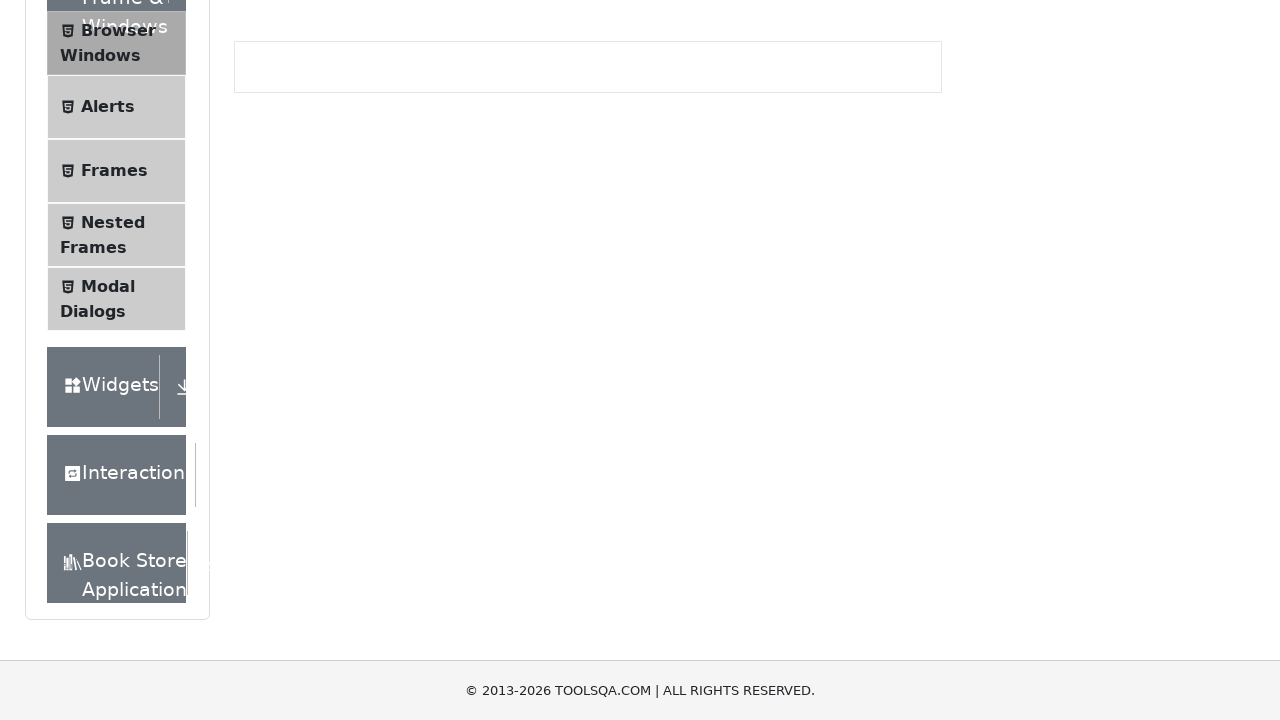

Verified 'New Tab' button is visible on Browser Windows page
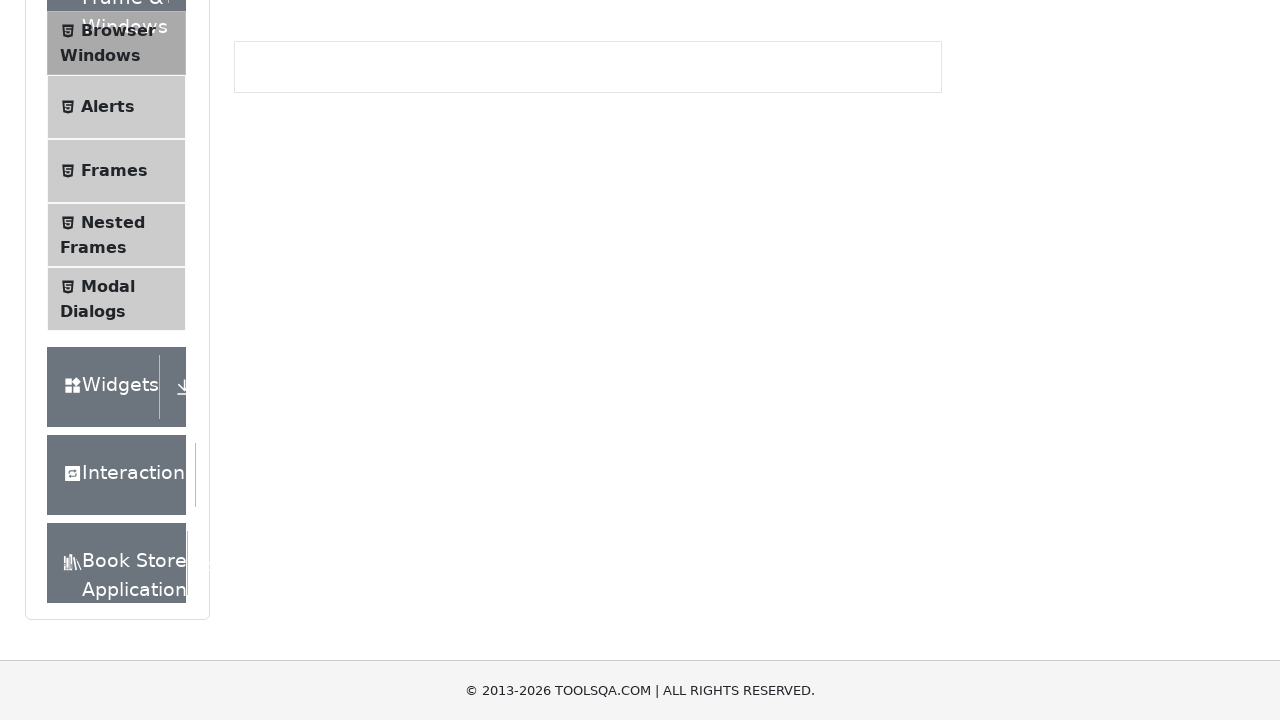

Clicked 'New Tab' button and new tab opened at (280, 242) on #tabButton
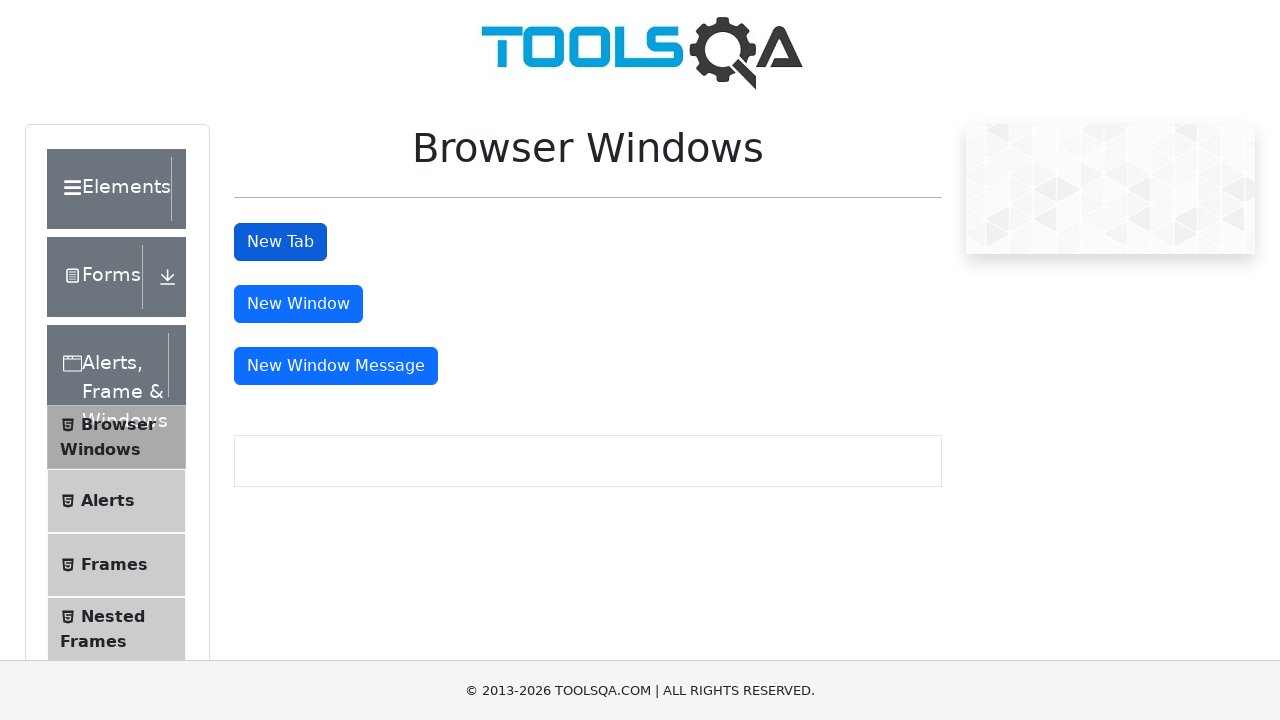

New tab fully loaded
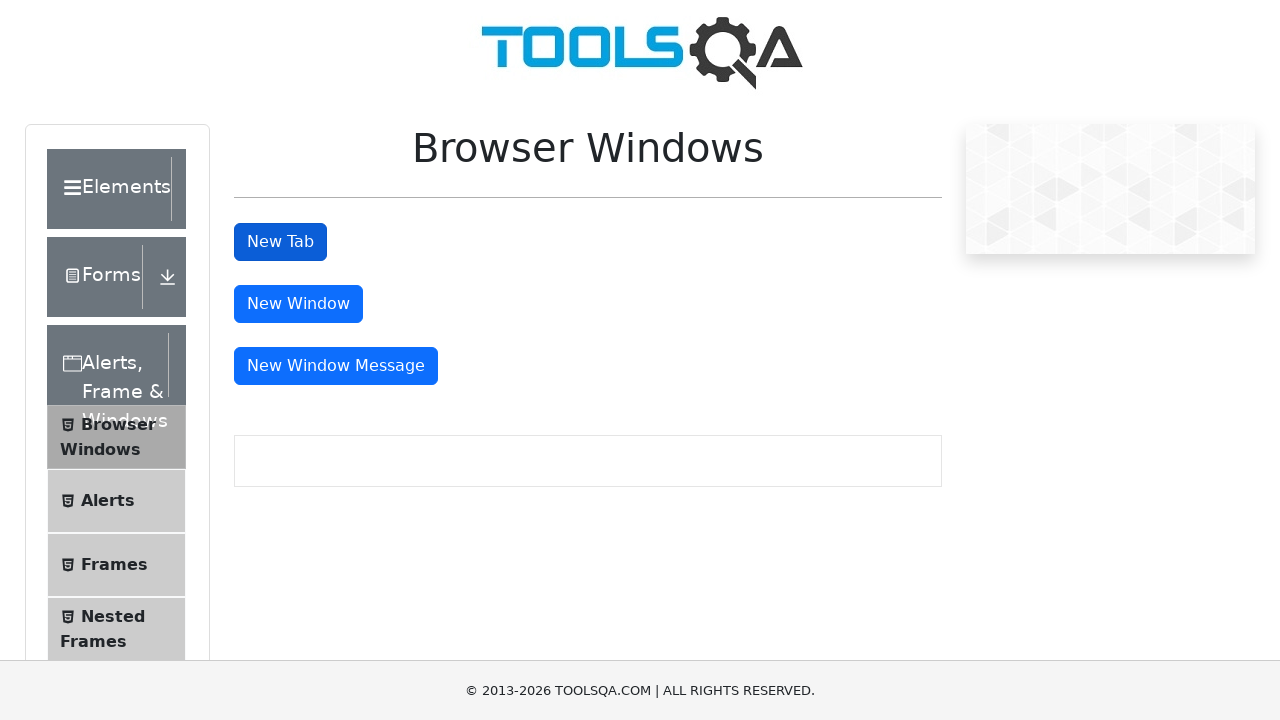

Verified sample page heading is visible on new tab
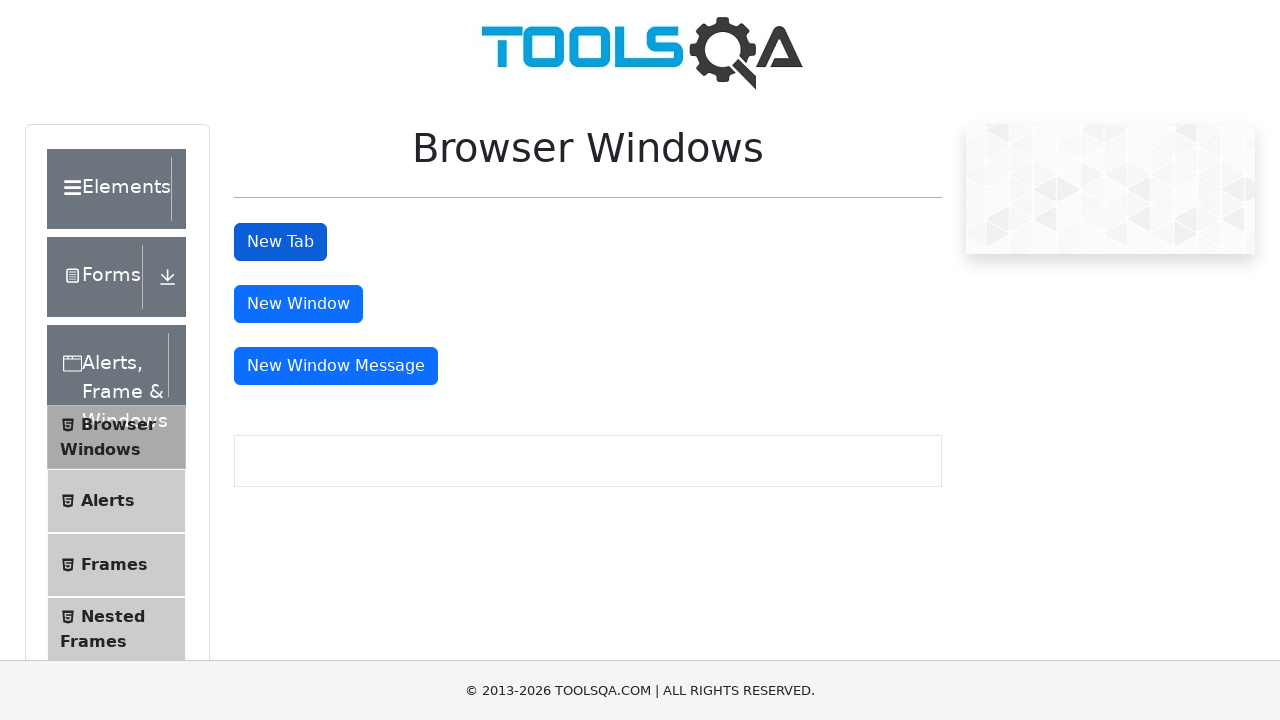

Switched back to original tab
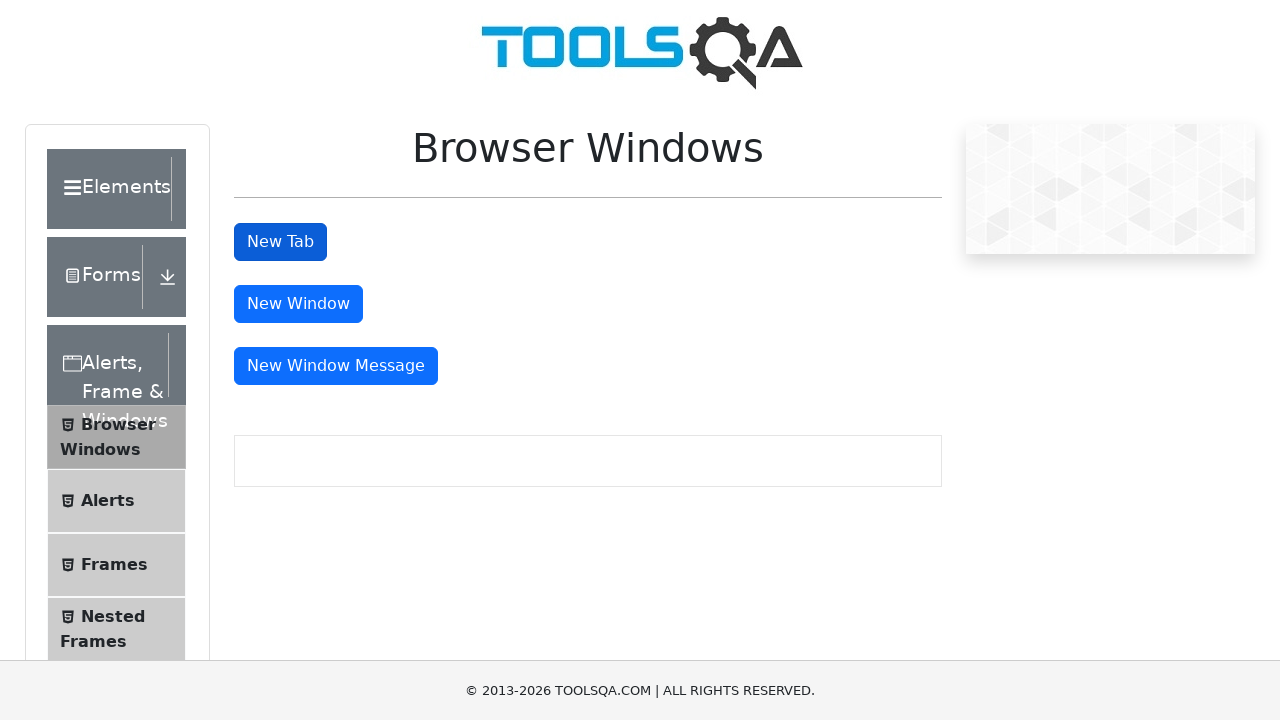

Verified 'New Tab' button is still visible on original tab
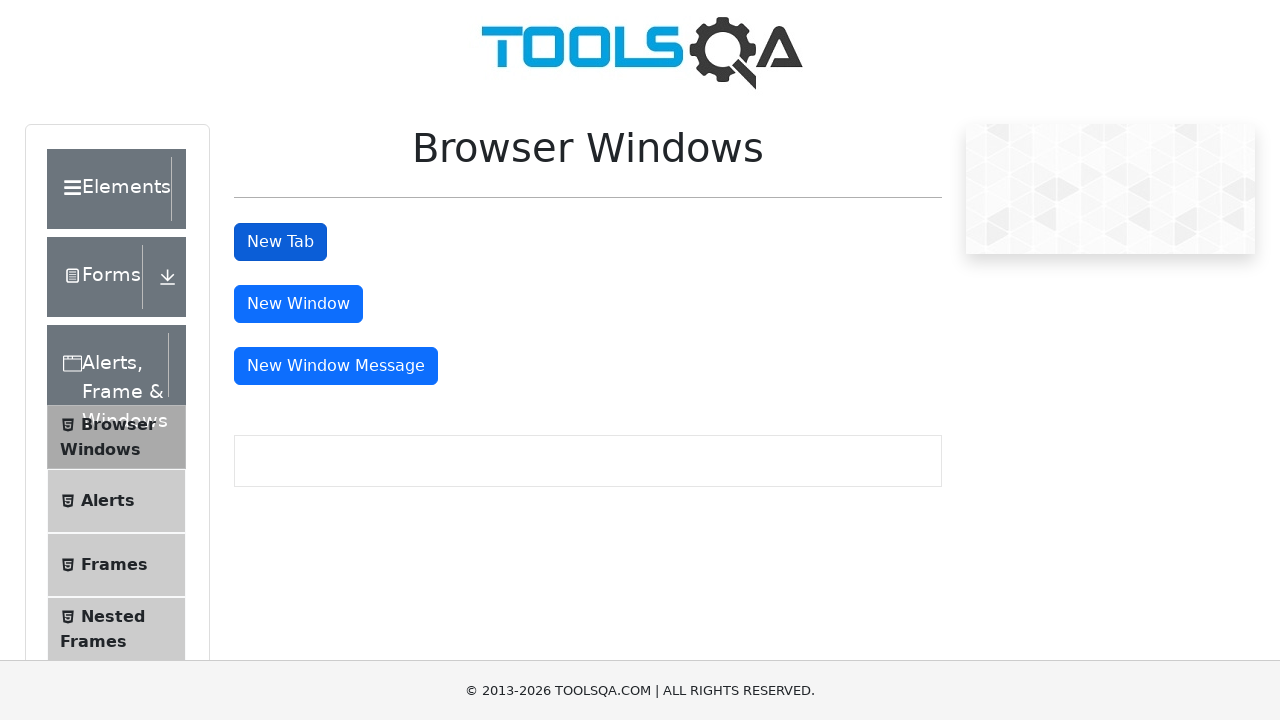

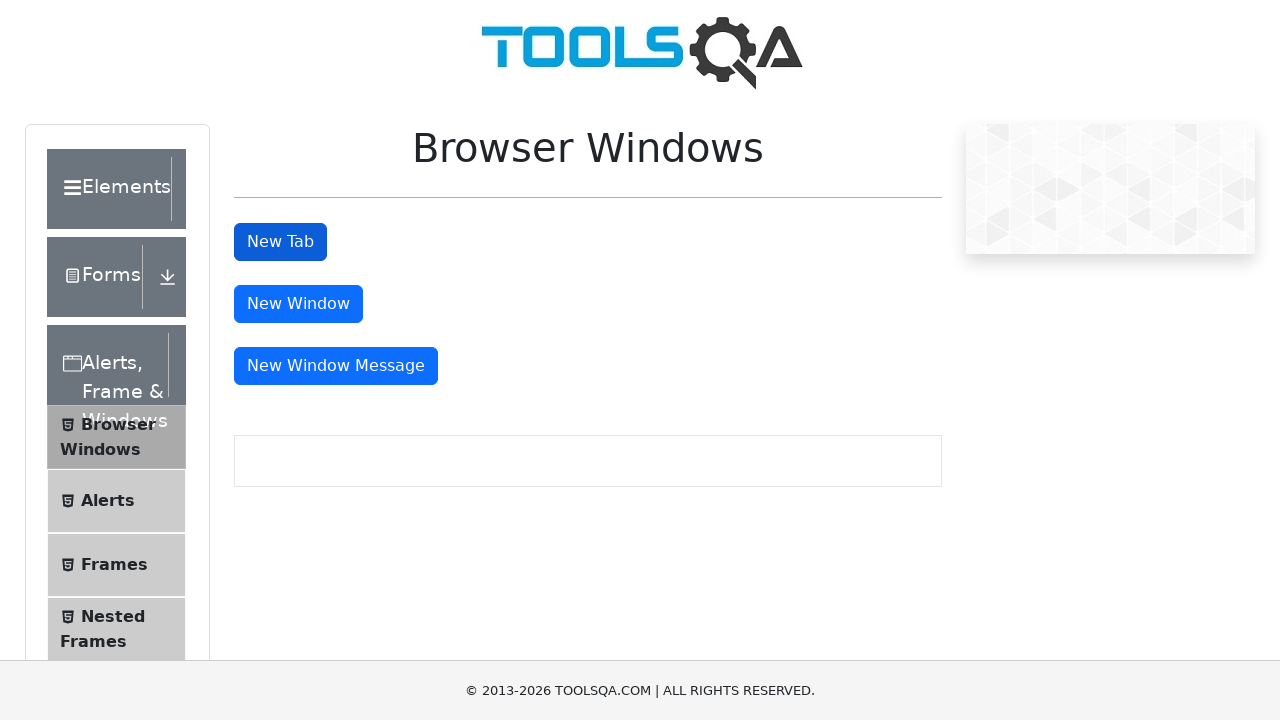